Tests navigation from homepage to login page by clicking on the Make Appointment button

Starting URL: https://katalon-demo-cura.herokuapp.com/

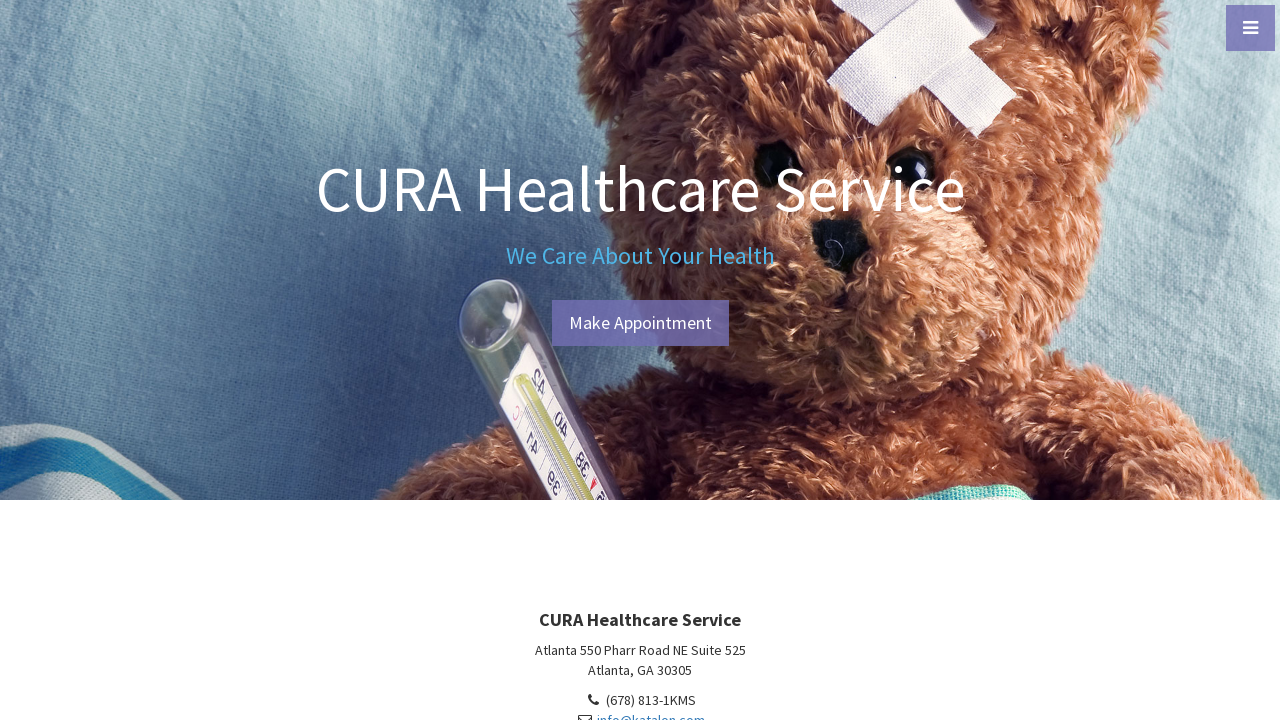

Navigated to CURA healthcare homepage
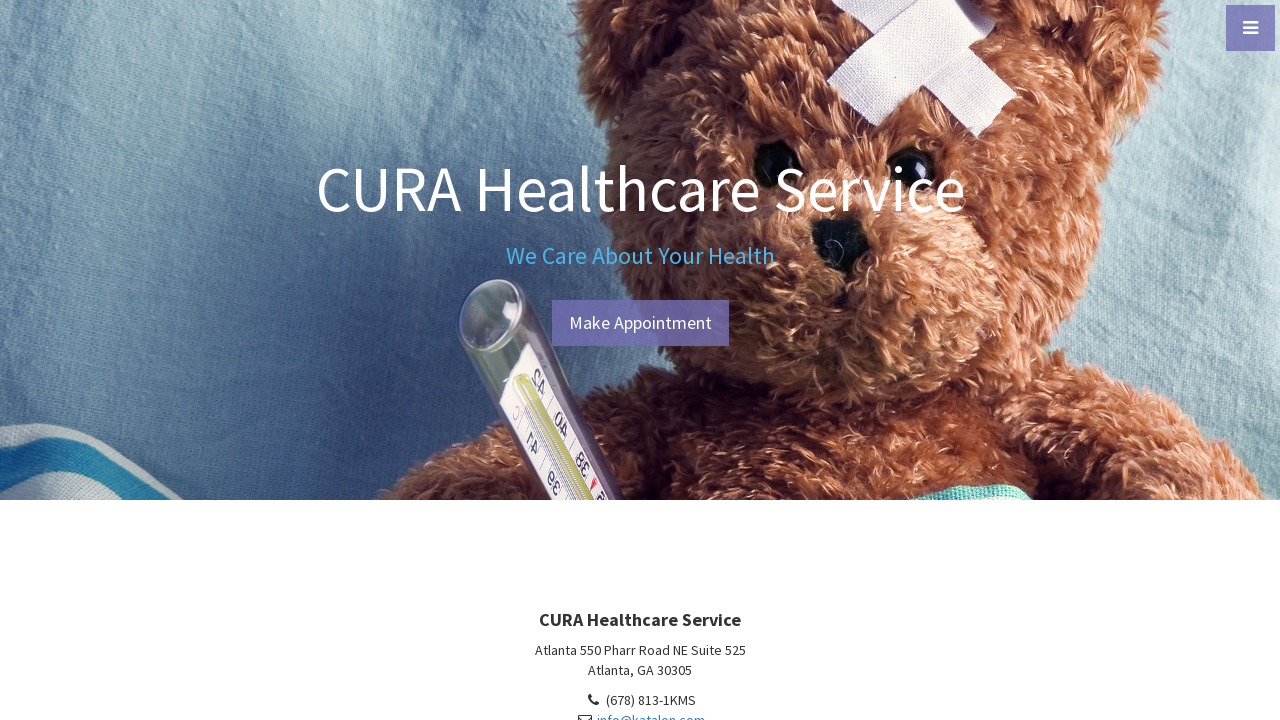

Clicked on Make Appointment button at (640, 323) on xpath=//a[contains(text(),'Make App')]
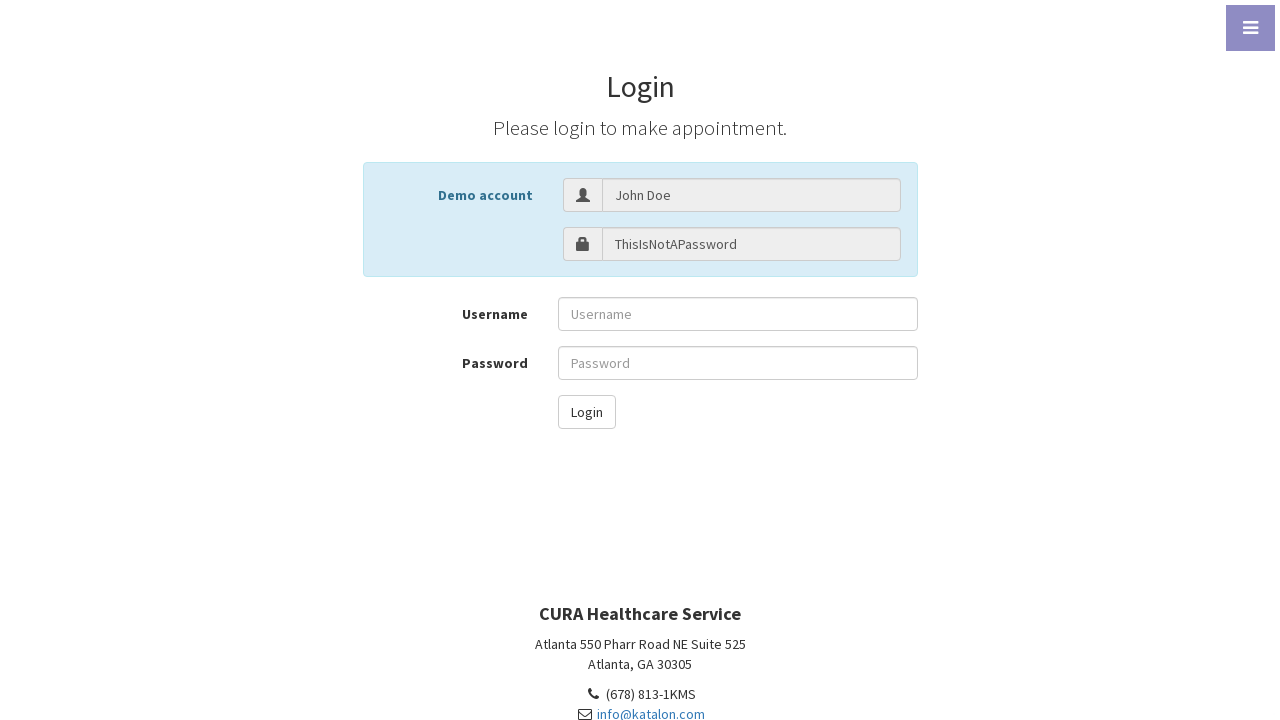

Verified navigation to login page
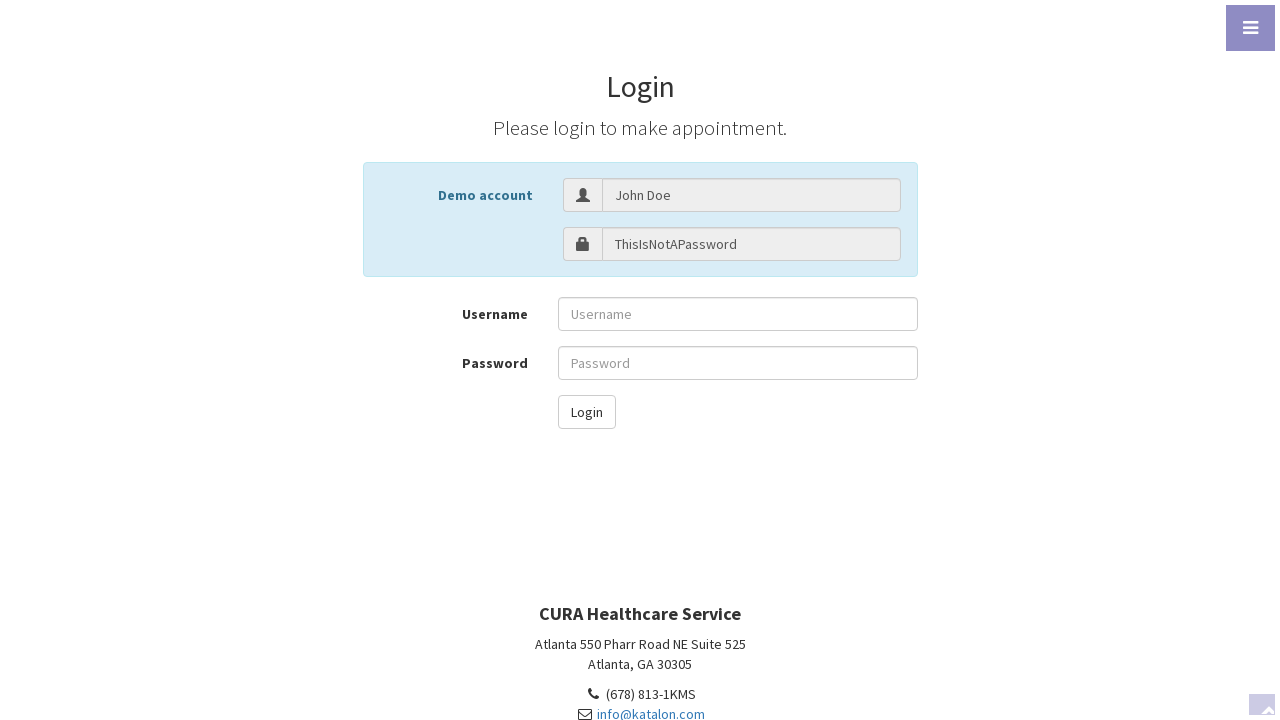

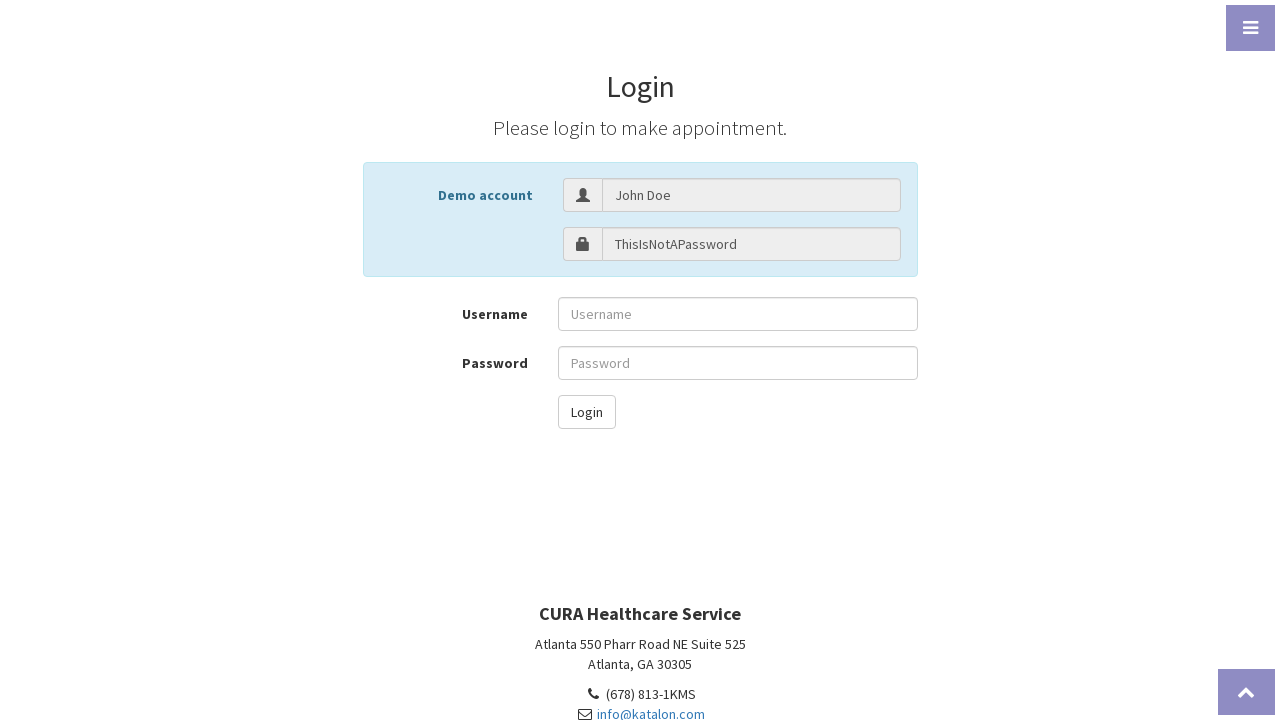